Verifies that the "Remember me on this computer" checkbox is displayed on the login page. This tests UI element visibility without performing actual authentication.

Starting URL: https://login.nextbasecrm.com/

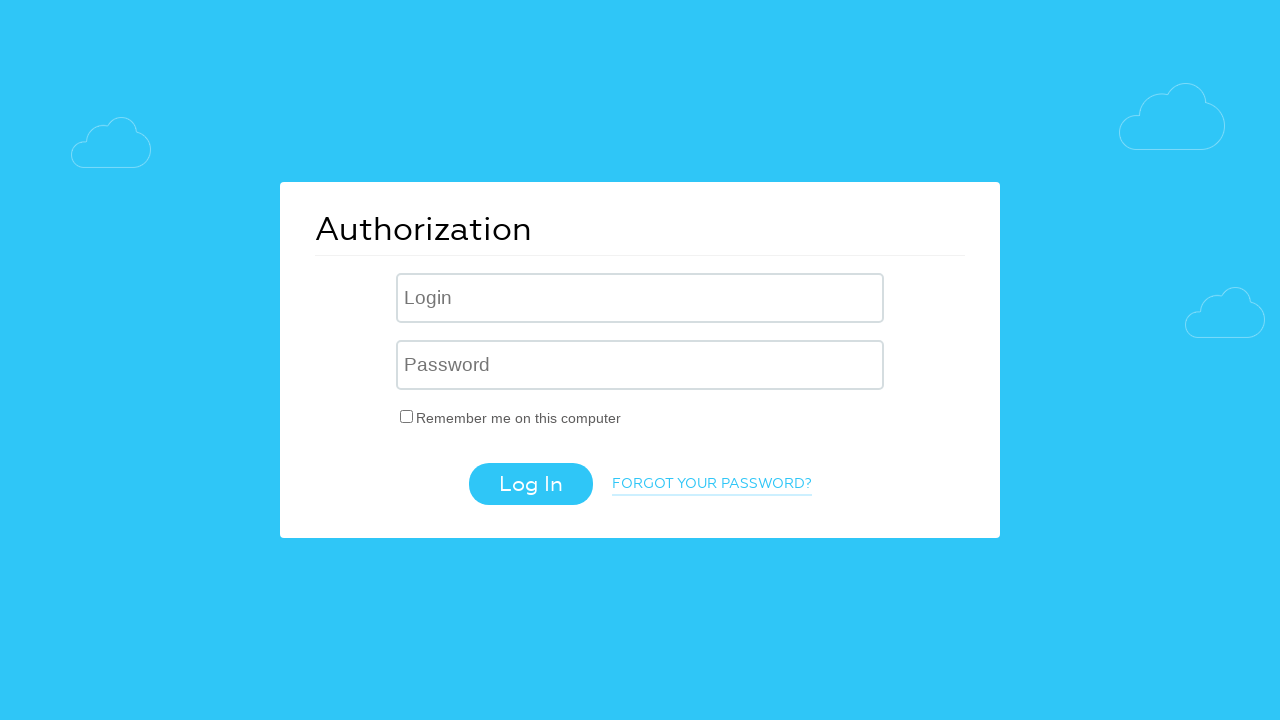

Waited for 'Remember me' checkbox to become visible
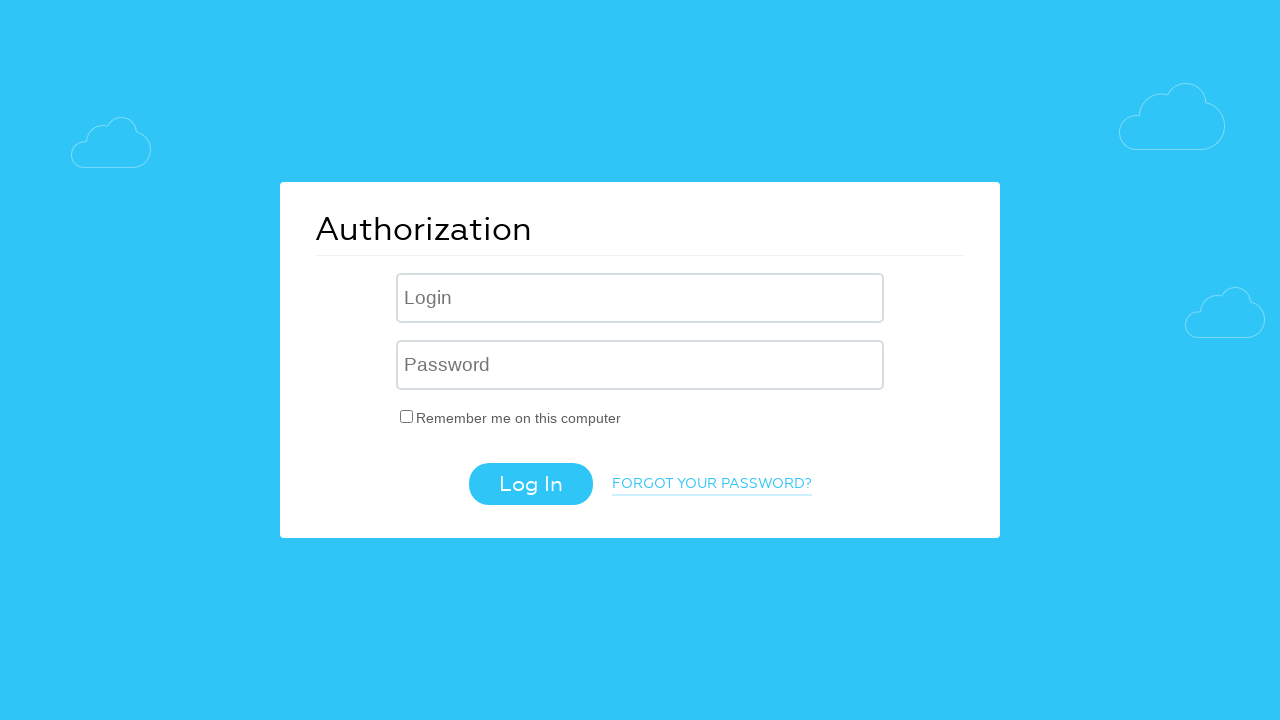

Verified 'Remember me' checkbox is visible on login page
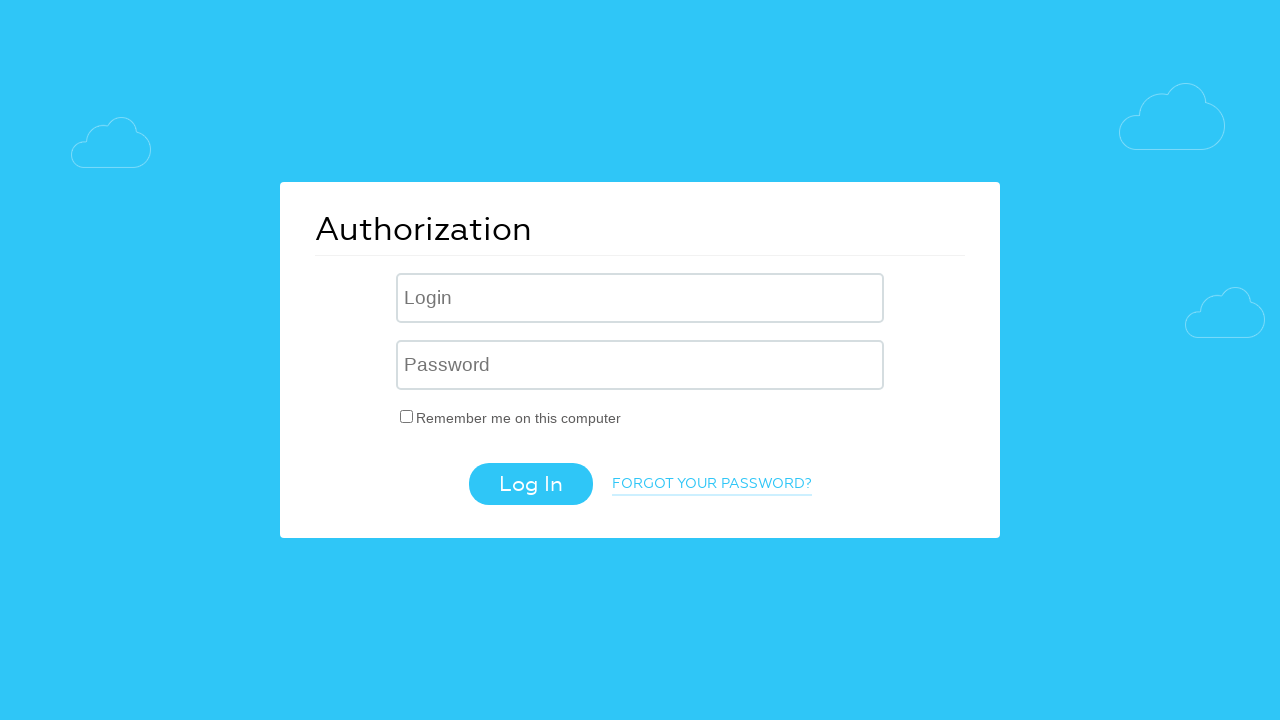

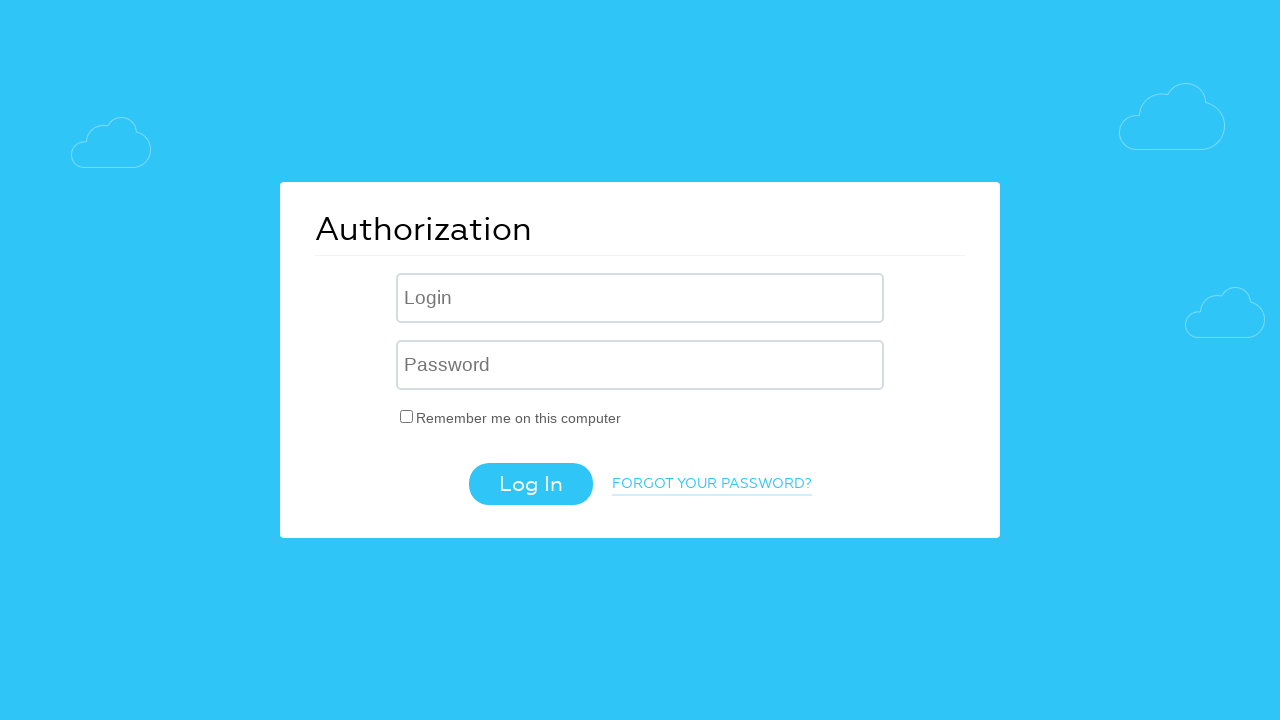